Tests date picker functionality by selecting a specific date (July 15, 2027) through calendar navigation and verifies the selected values

Starting URL: https://rahulshettyacademy.com/seleniumPractise/#/offers

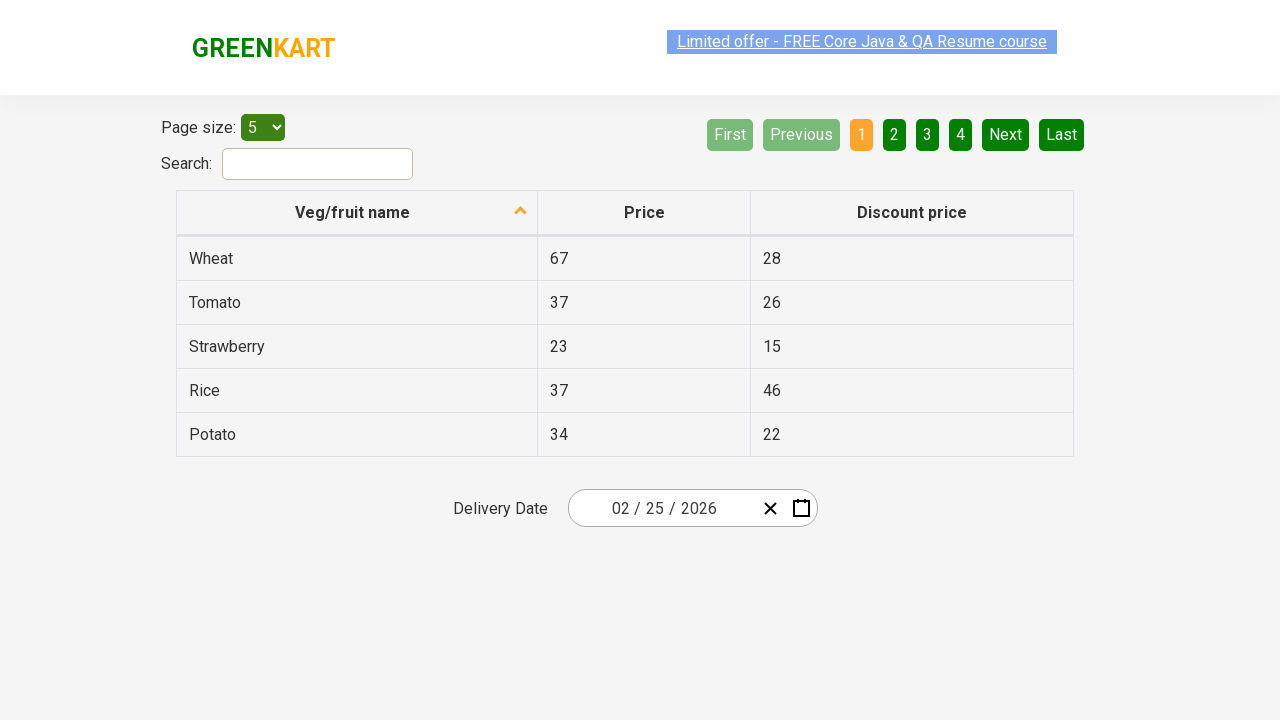

Clicked date input field to open calendar at (698, 508) on xpath=//input[@autocomplete='off'][3]
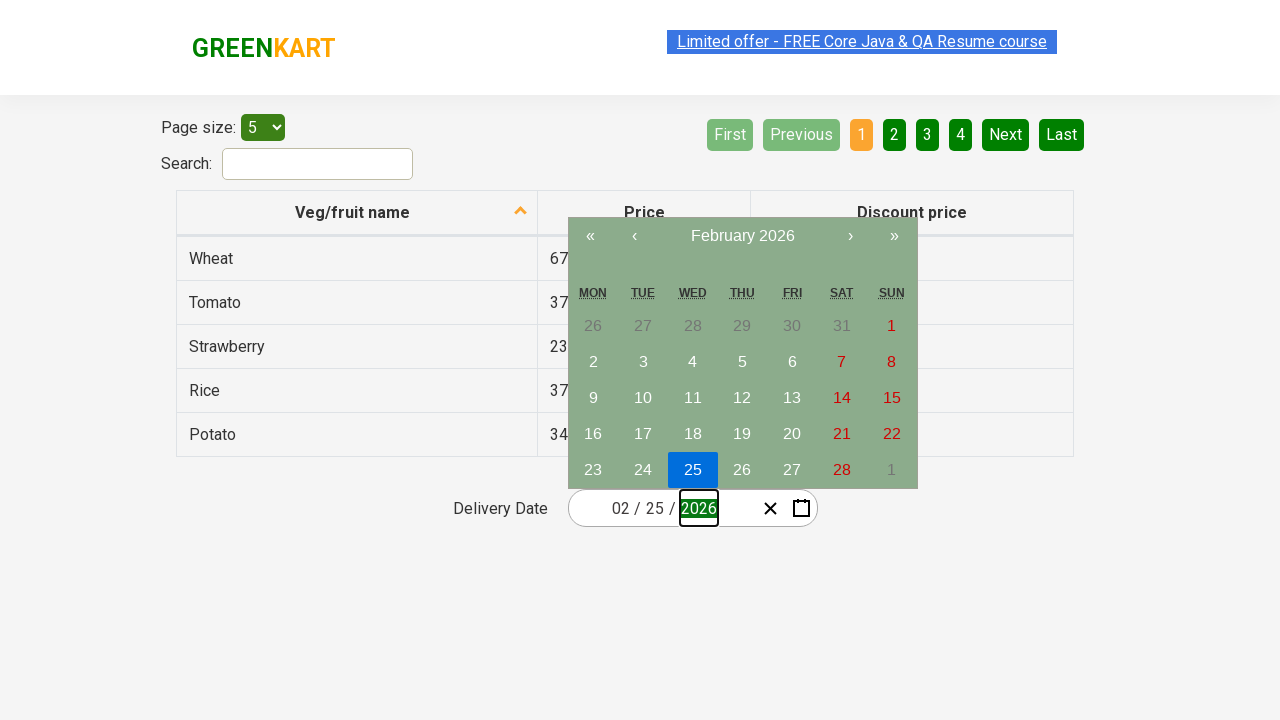

Clicked year navigation button (first click) at (742, 236) on xpath=//button[@style='flex-grow: 1;']/span
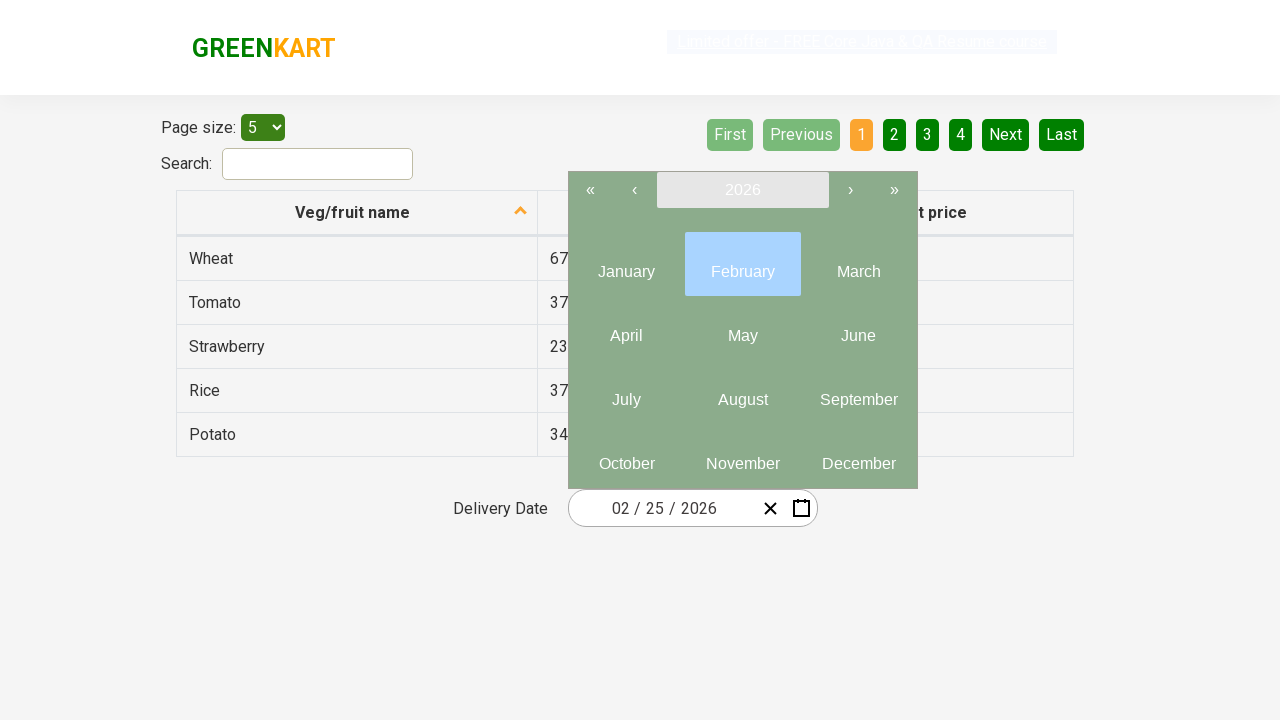

Clicked year navigation button (second click) at (742, 190) on xpath=//button[@style='flex-grow: 1;']/span
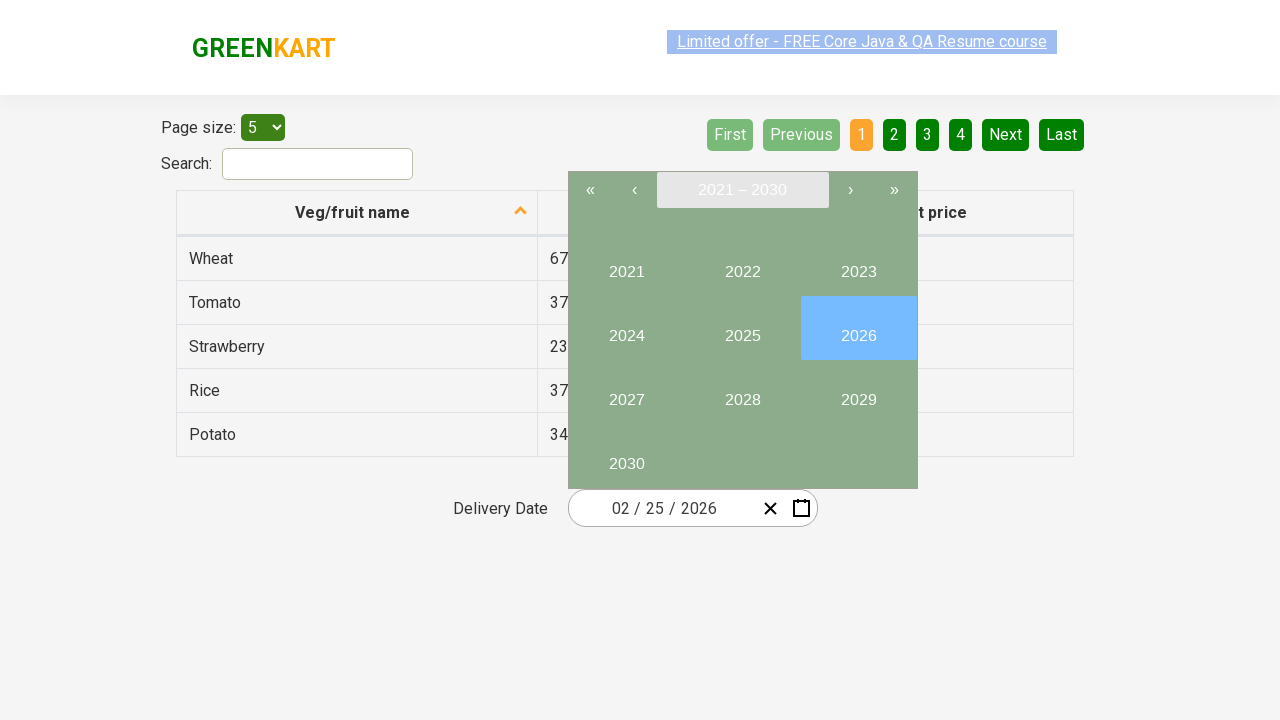

Clicked on July month button at (626, 392) on xpath=//button[@style='flex: 0 0 33.3333%; overflow: hidden; margin-inline-end: 
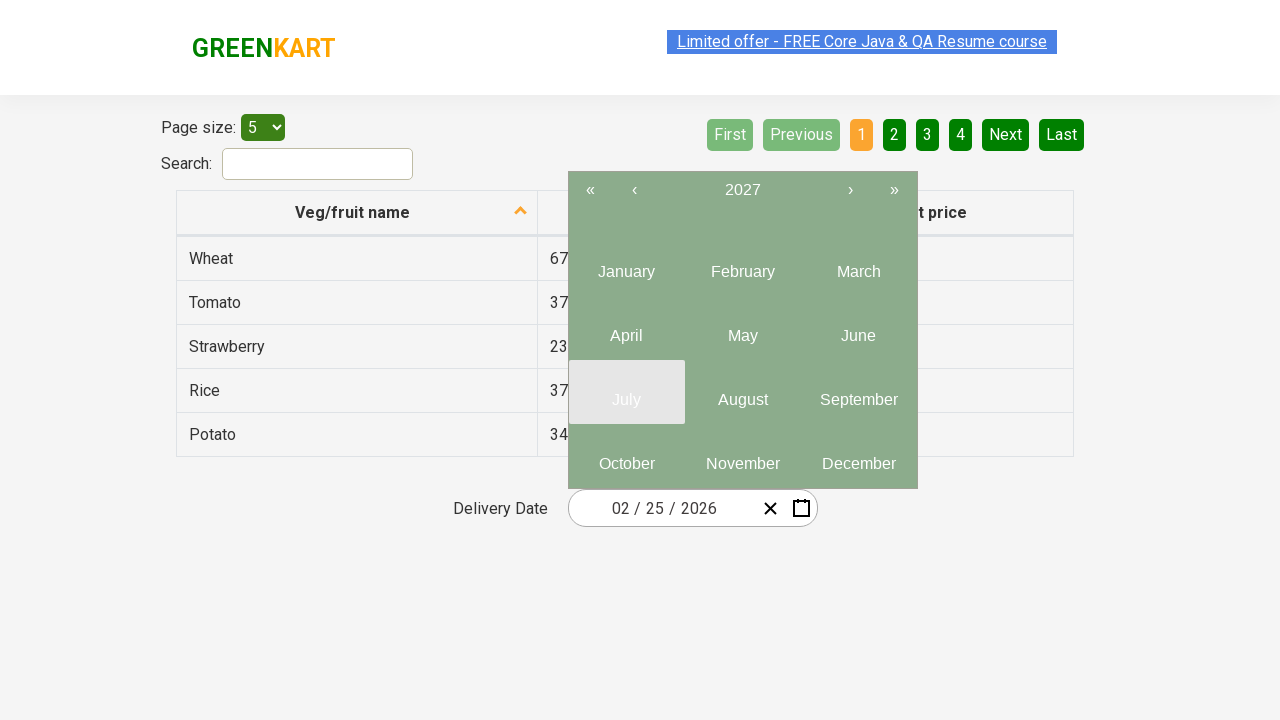

Selected July 2027 from calendar at (626, 400) on abbr[aria-label='July 2027']
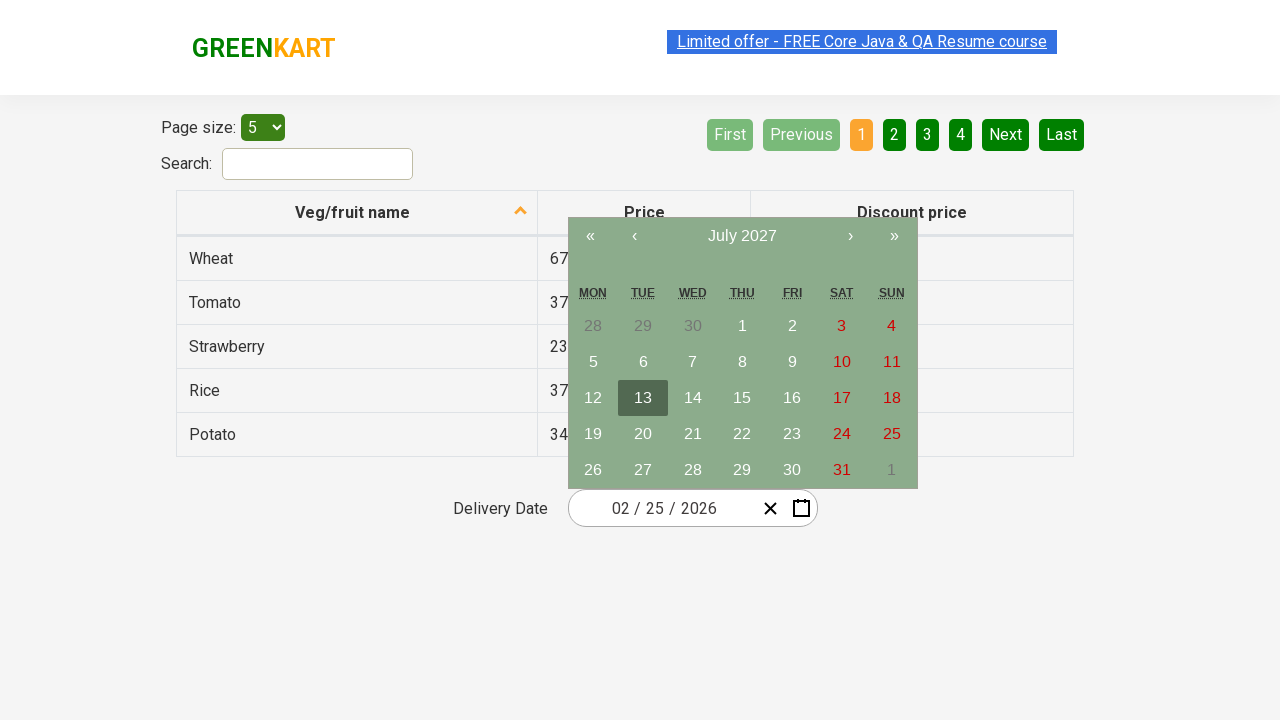

Selected July 15, 2027 date at (742, 398) on abbr[aria-label='July 15, 2027']
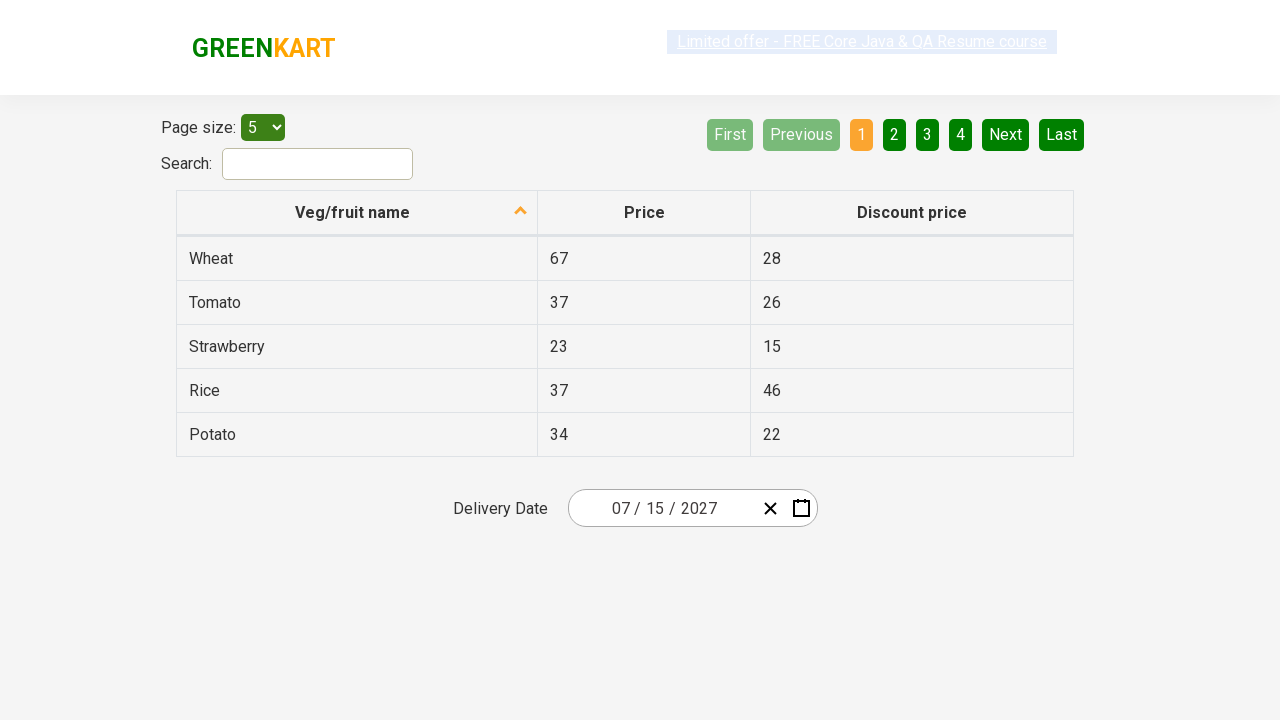

Retrieved all date input elements
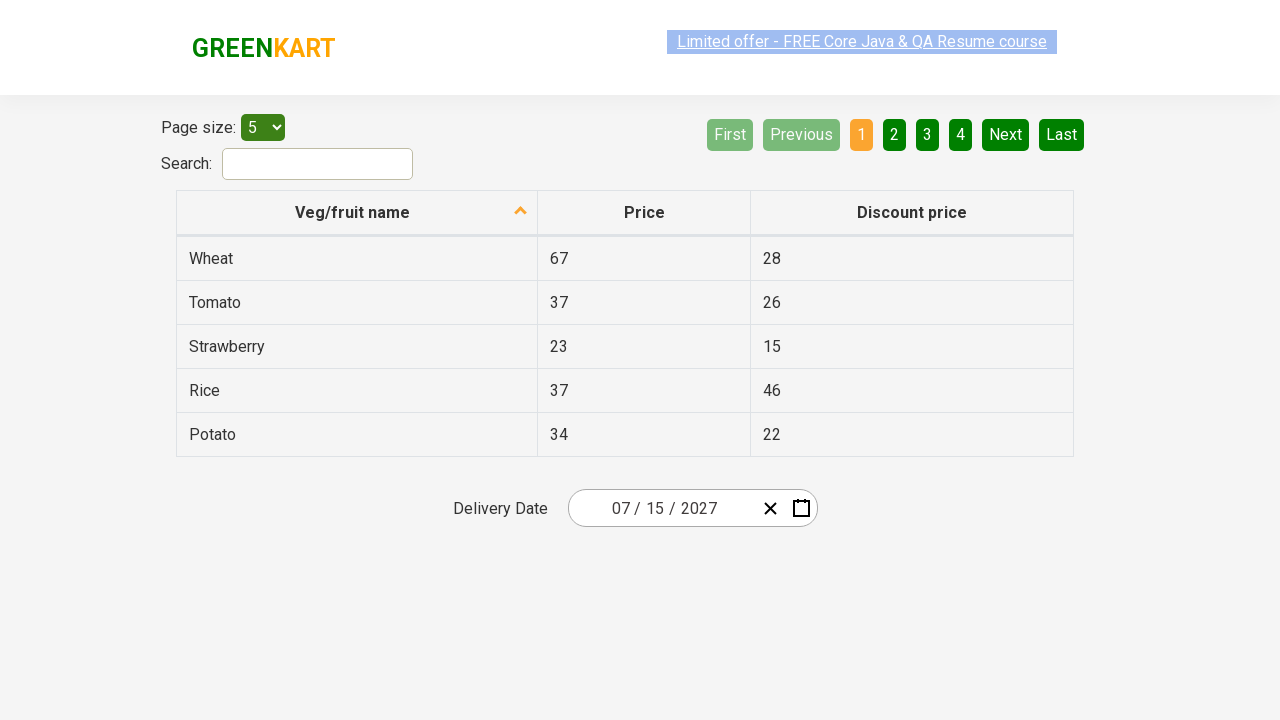

Verified date input 0 has value '7' (expected '7')
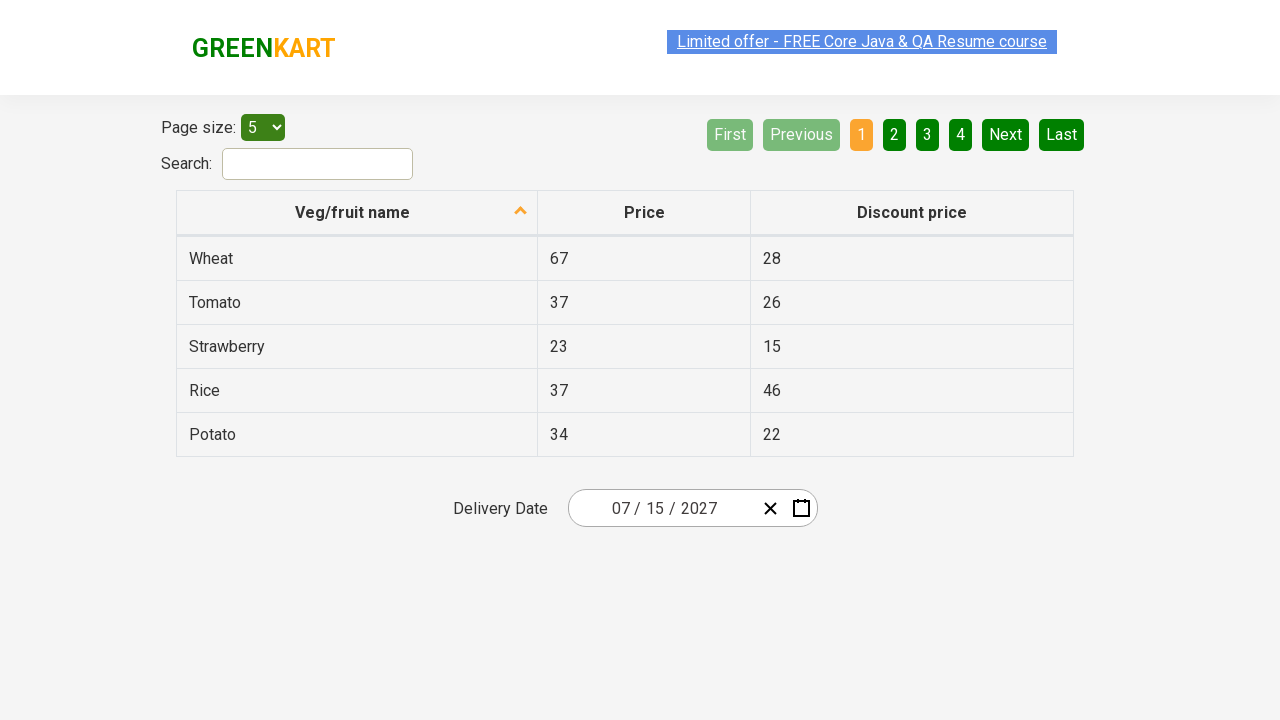

Verified date input 1 has value '15' (expected '15')
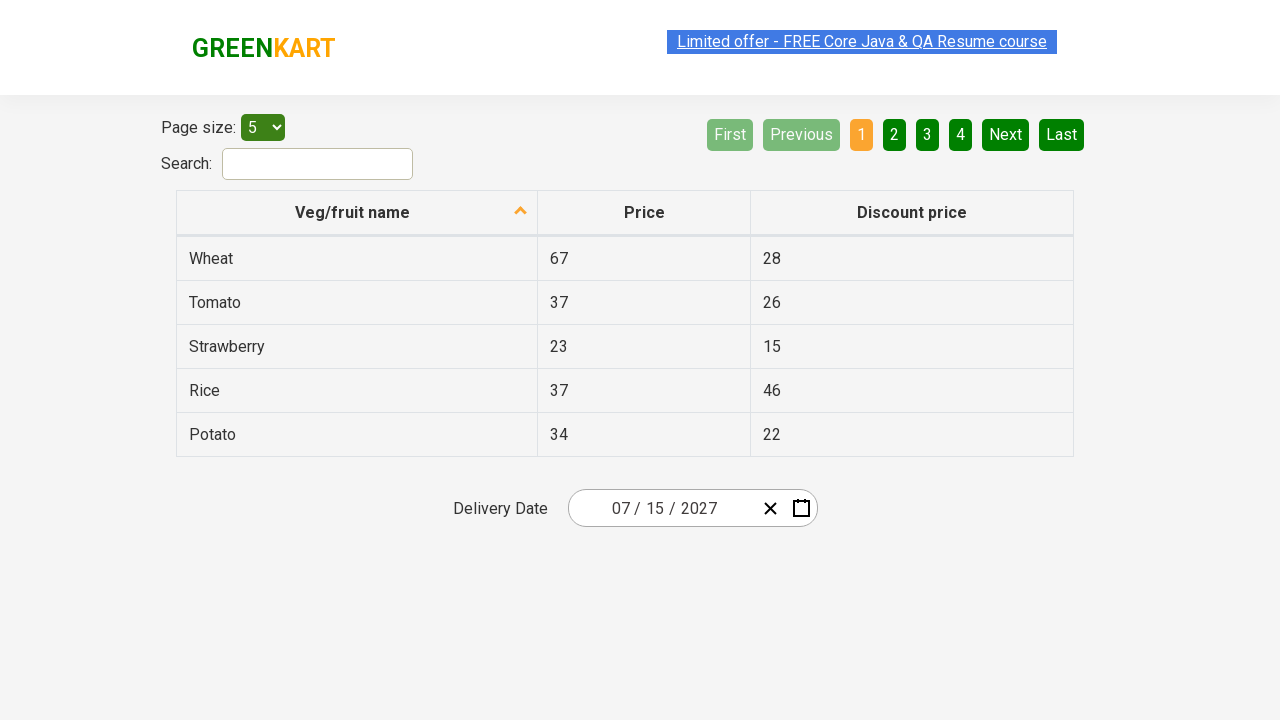

Verified date input 2 has value '2027' (expected '2027')
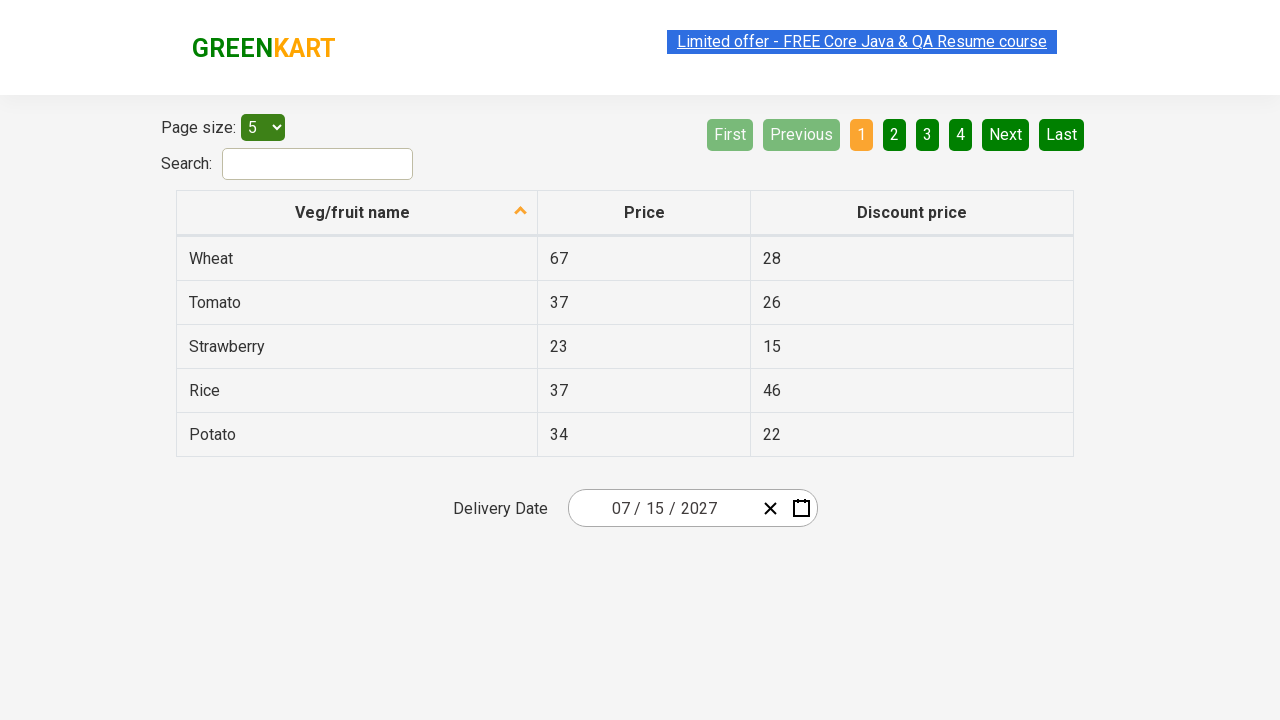

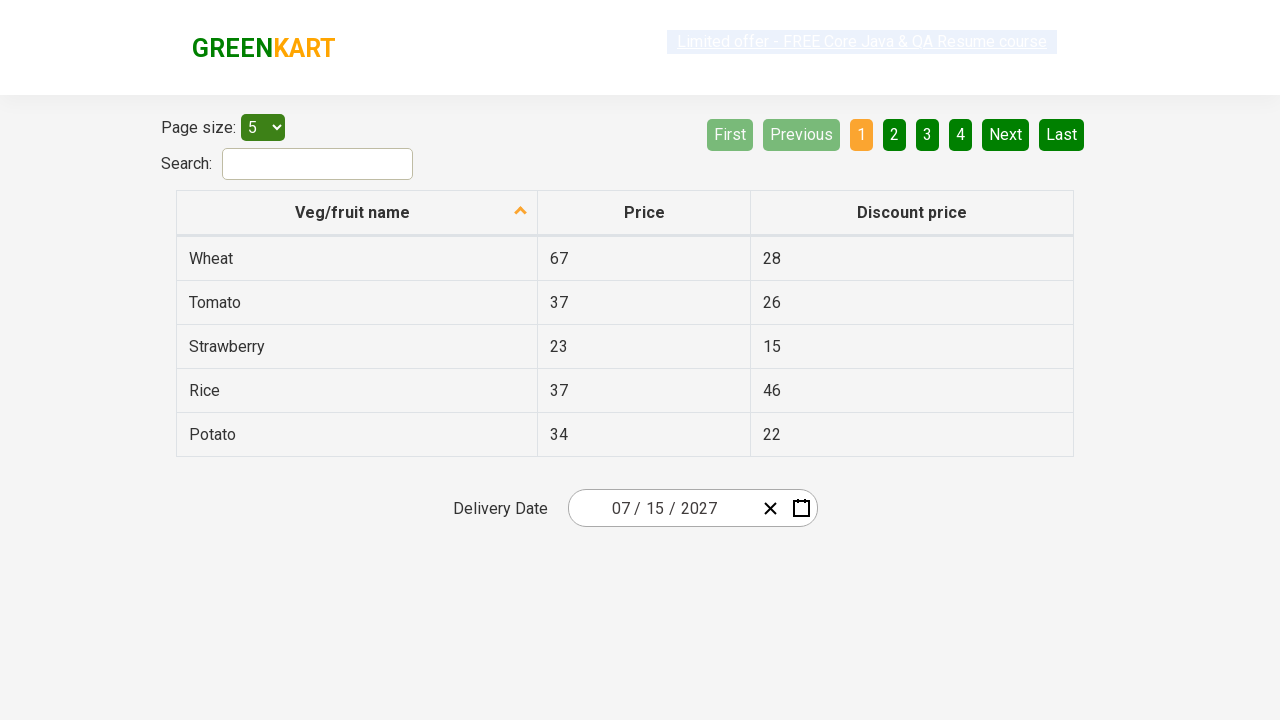